Tests that clicking the login button without entering any credentials shows an error message indicating username is required

Starting URL: https://www.saucedemo.com/

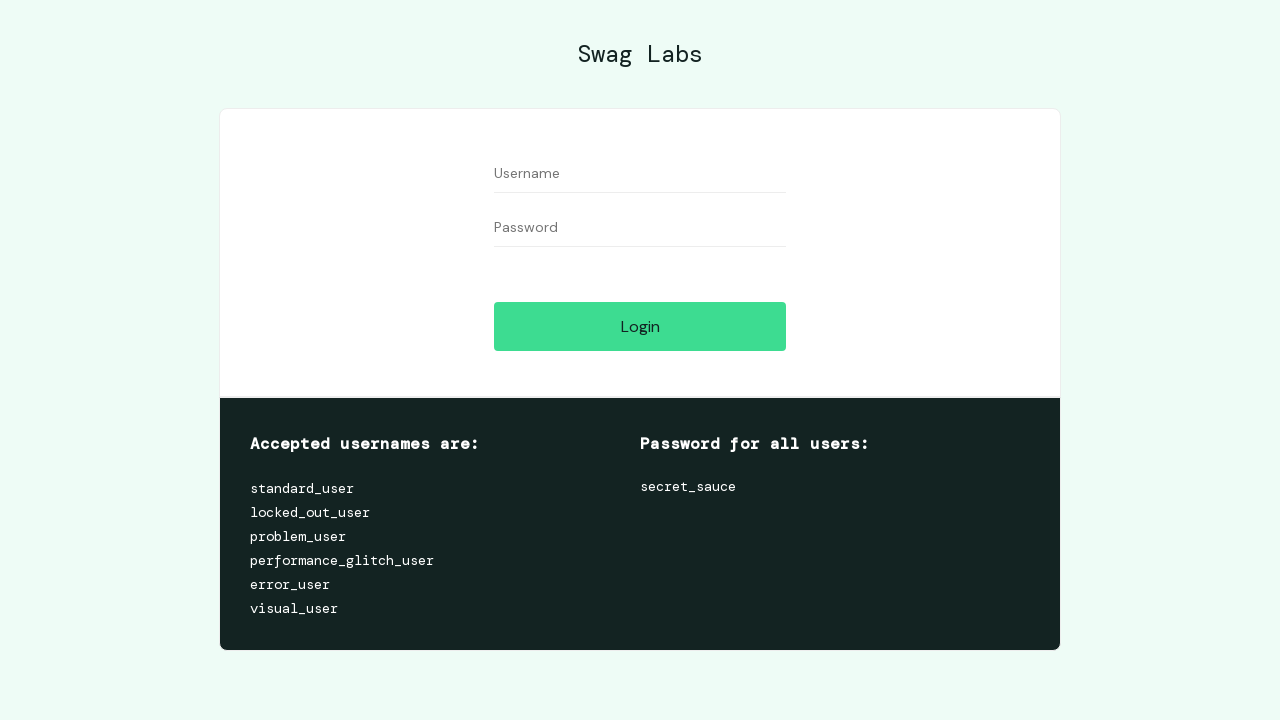

Navigated to Sauce Demo login page
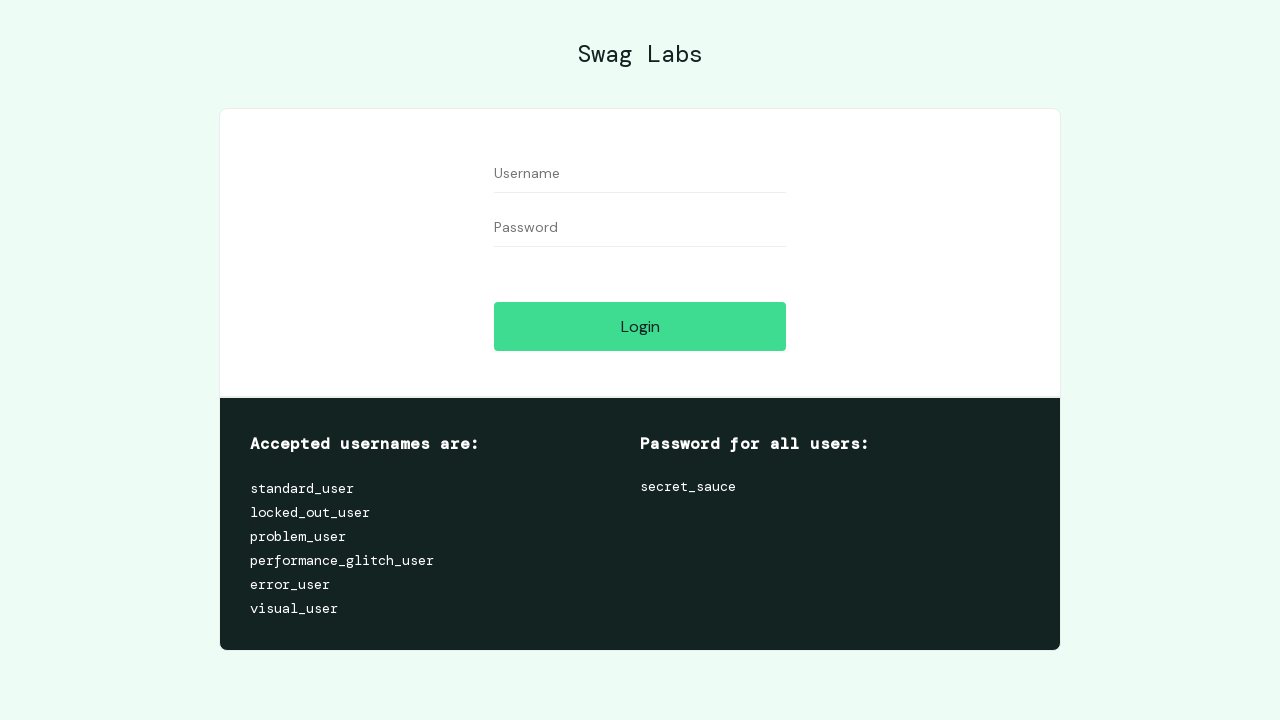

Clicked login button without entering any credentials at (640, 326) on #login-button
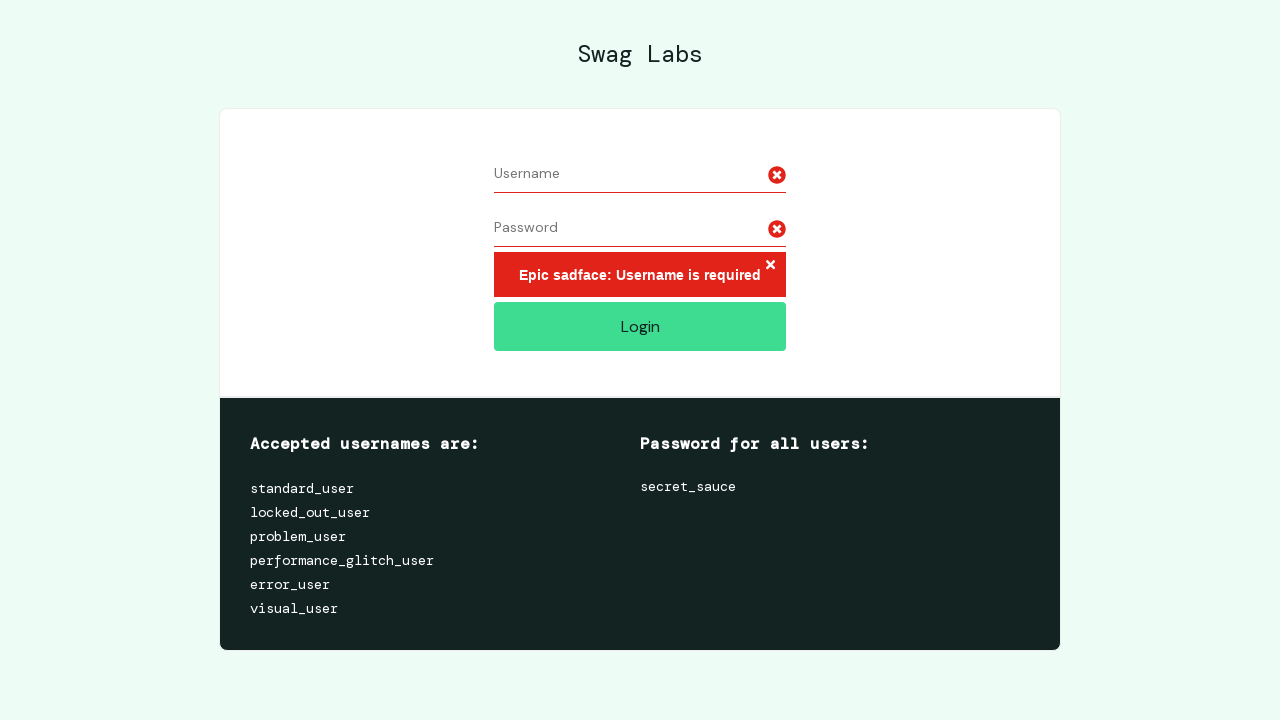

Error message appeared indicating username is required
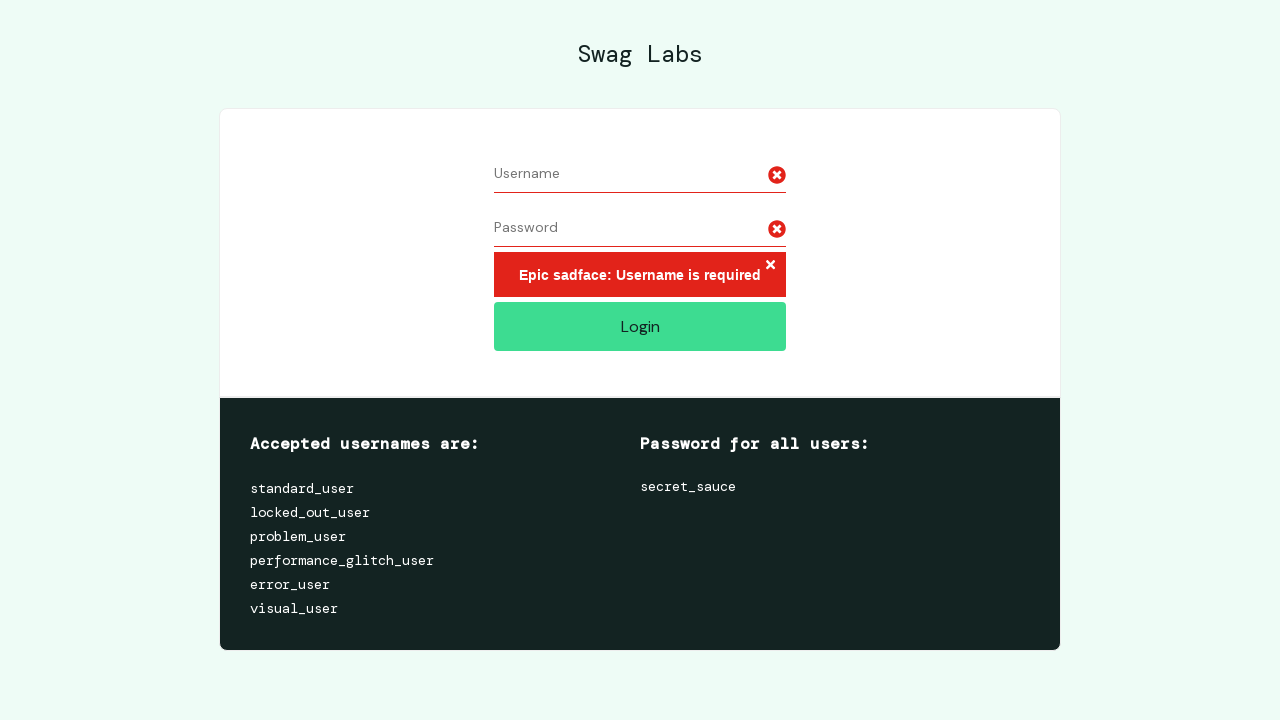

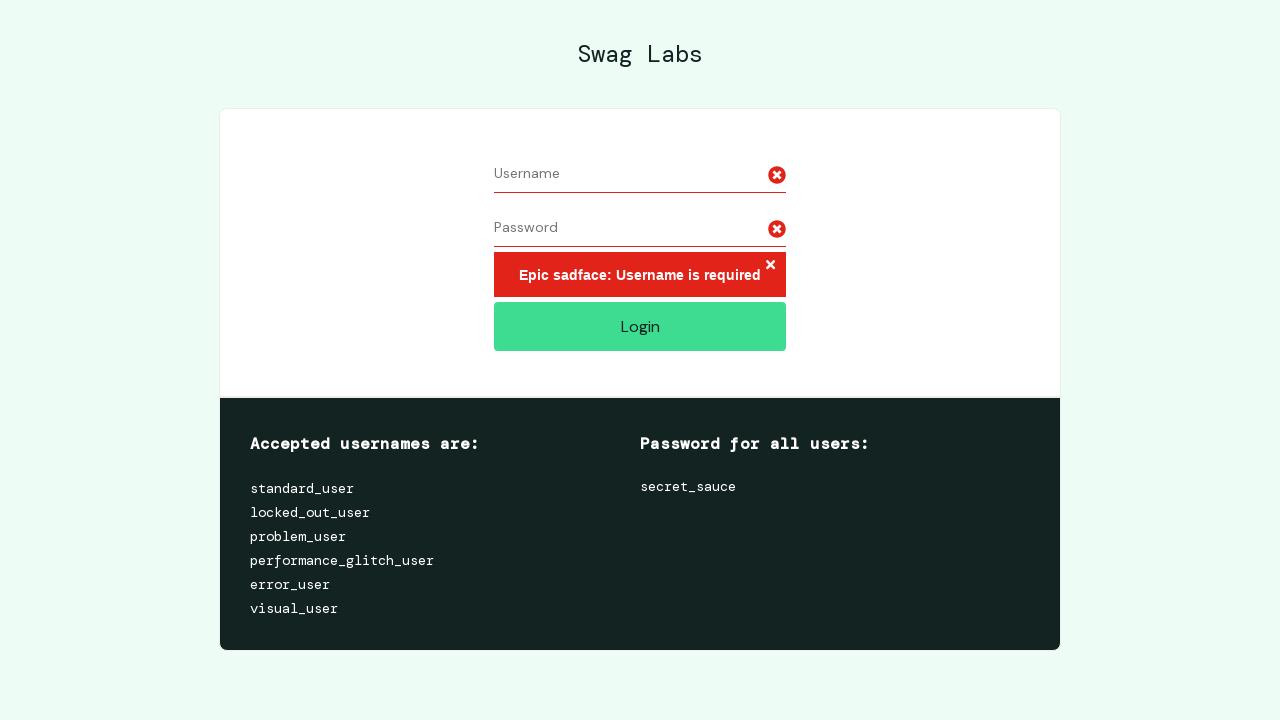